Tests the add/remove elements functionality by clicking the "Add Element" button 5 times to create new elements, then verifies the delete buttons are present

Starting URL: https://the-internet.herokuapp.com/add_remove_elements/

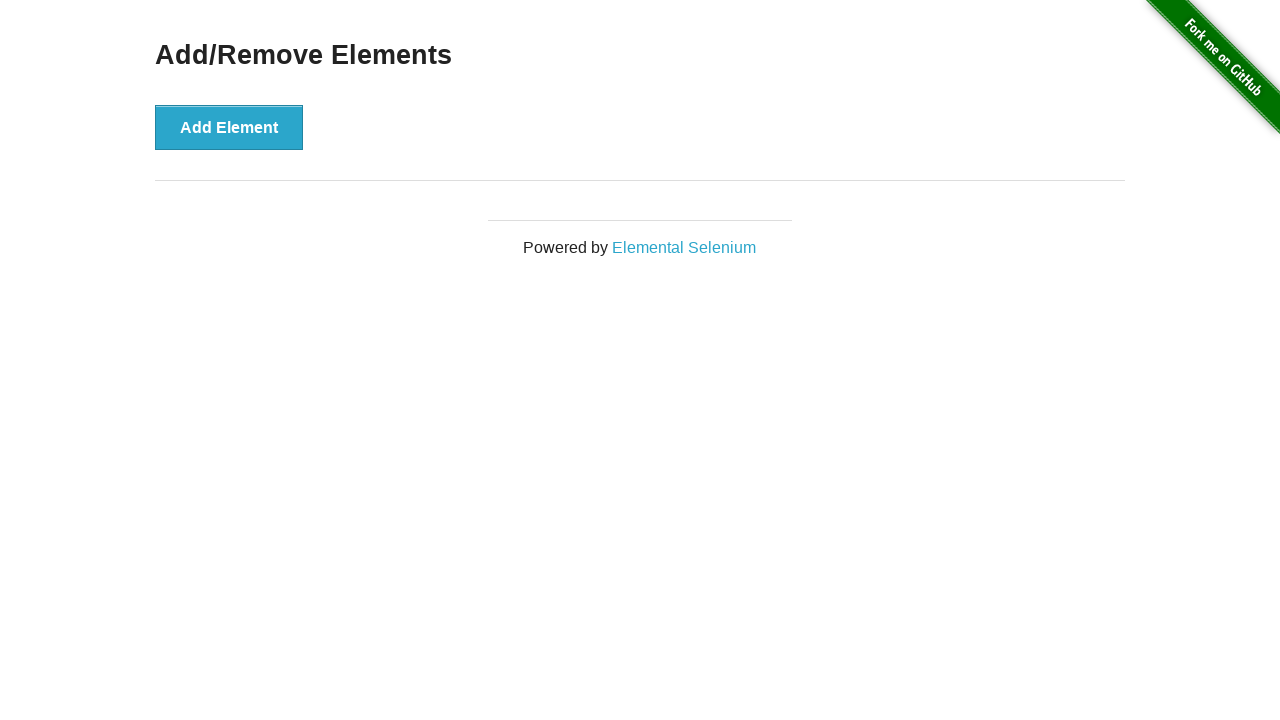

Navigated to add/remove elements page
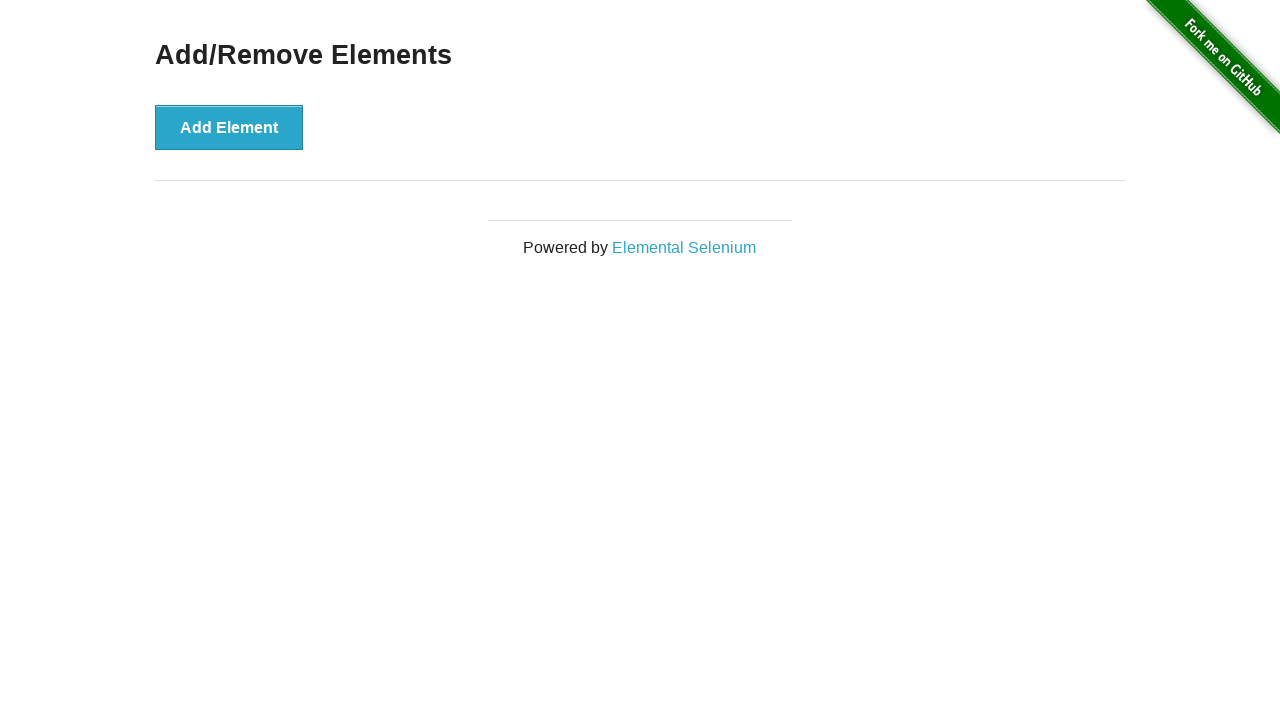

Clicked 'Add Element' button (click 1 of 5) at (229, 127) on xpath=/html/body/div[2]/div/div/button
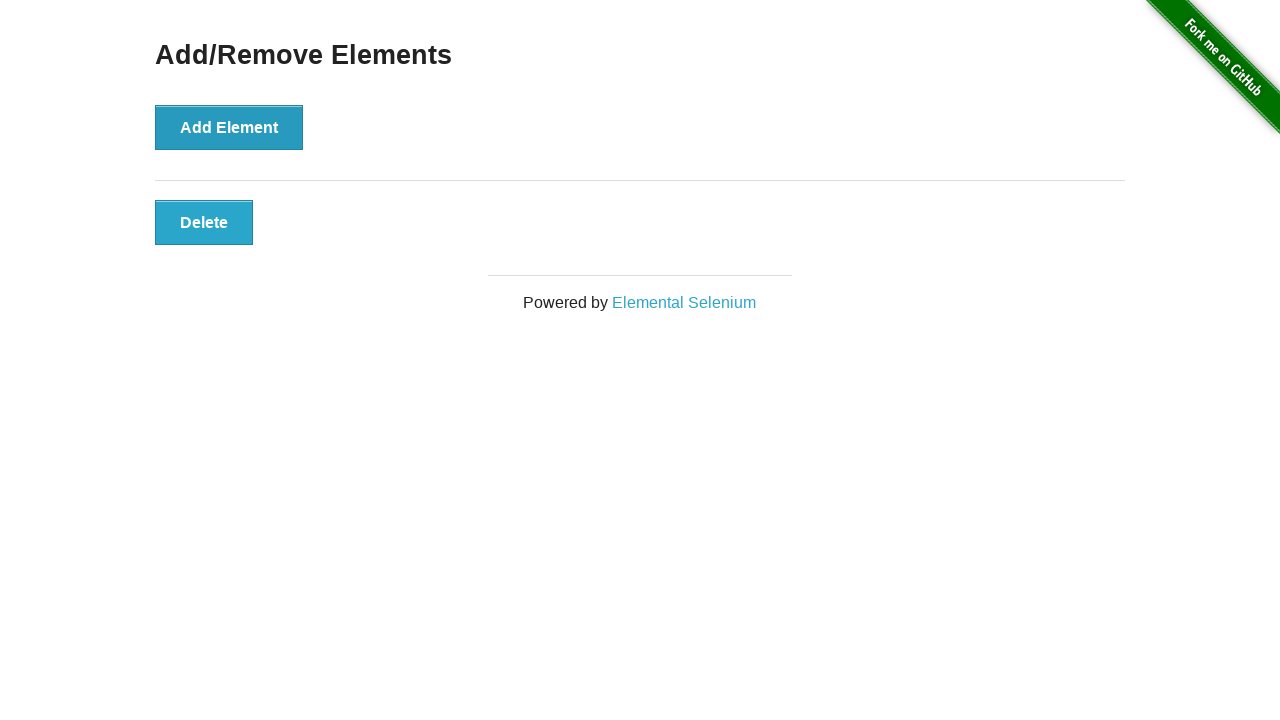

Clicked 'Add Element' button (click 2 of 5) at (229, 127) on xpath=/html/body/div[2]/div/div/button
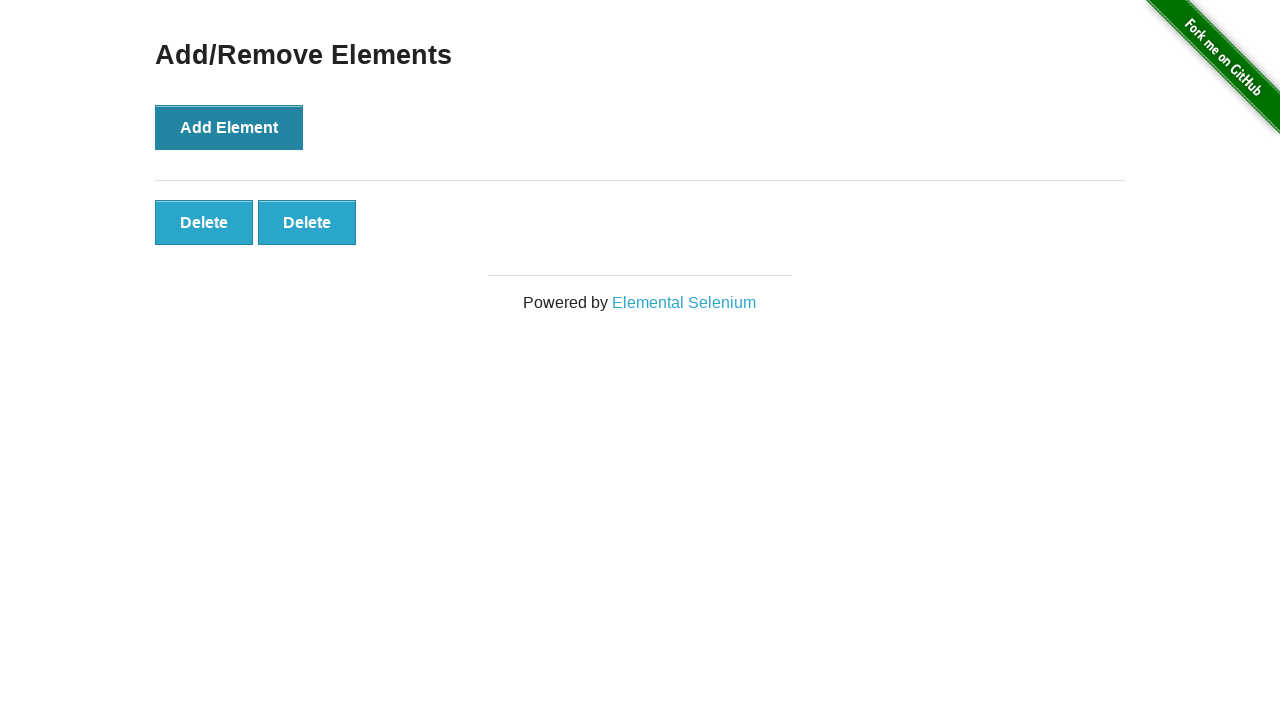

Clicked 'Add Element' button (click 3 of 5) at (229, 127) on xpath=/html/body/div[2]/div/div/button
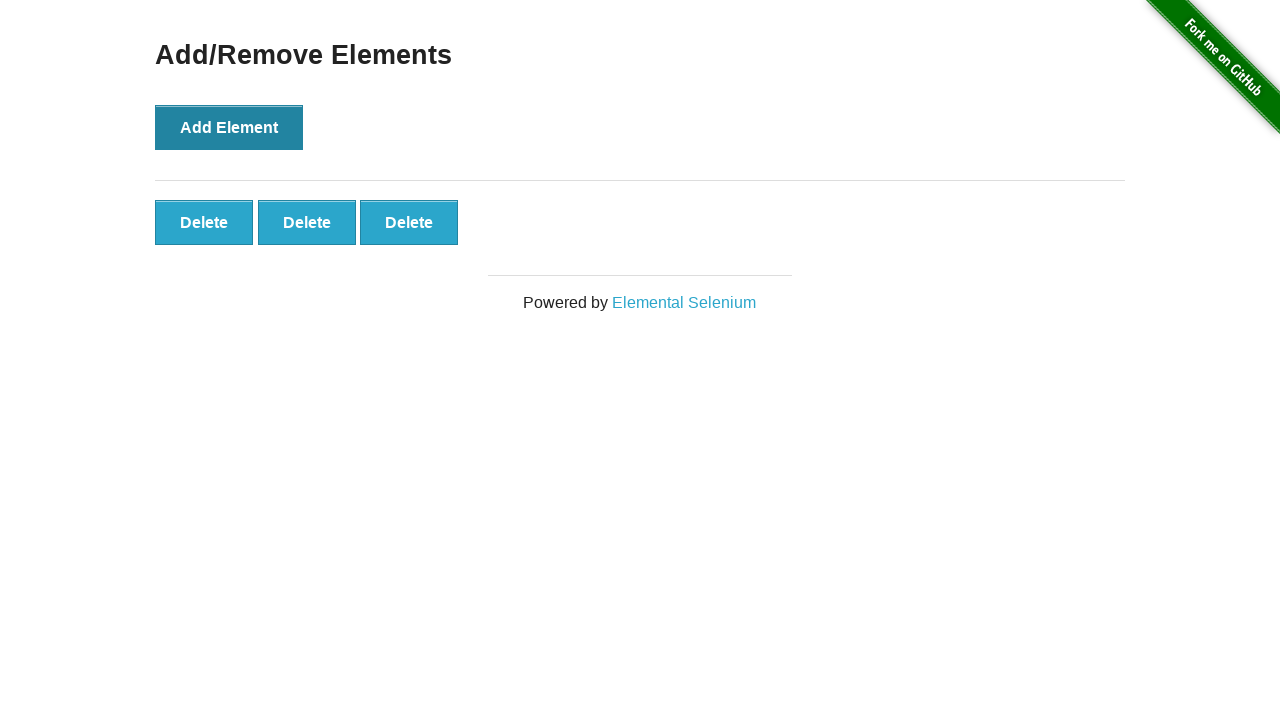

Clicked 'Add Element' button (click 4 of 5) at (229, 127) on xpath=/html/body/div[2]/div/div/button
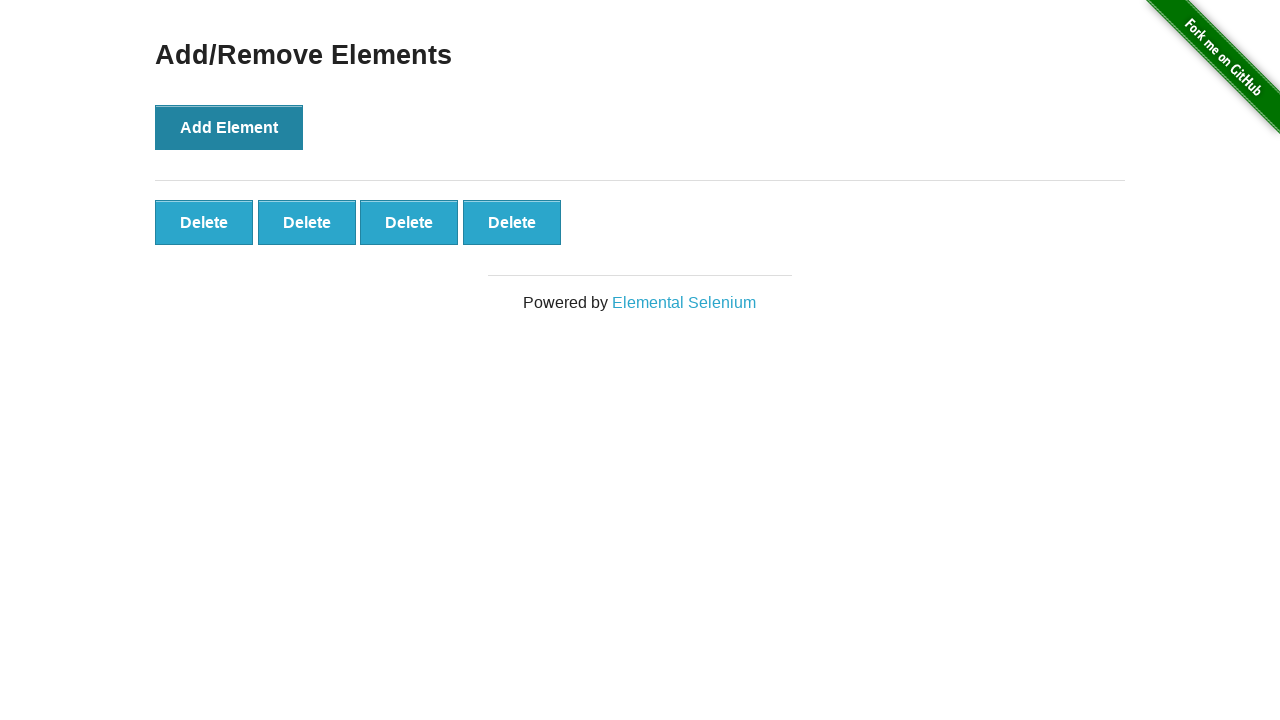

Clicked 'Add Element' button (click 5 of 5) at (229, 127) on xpath=/html/body/div[2]/div/div/button
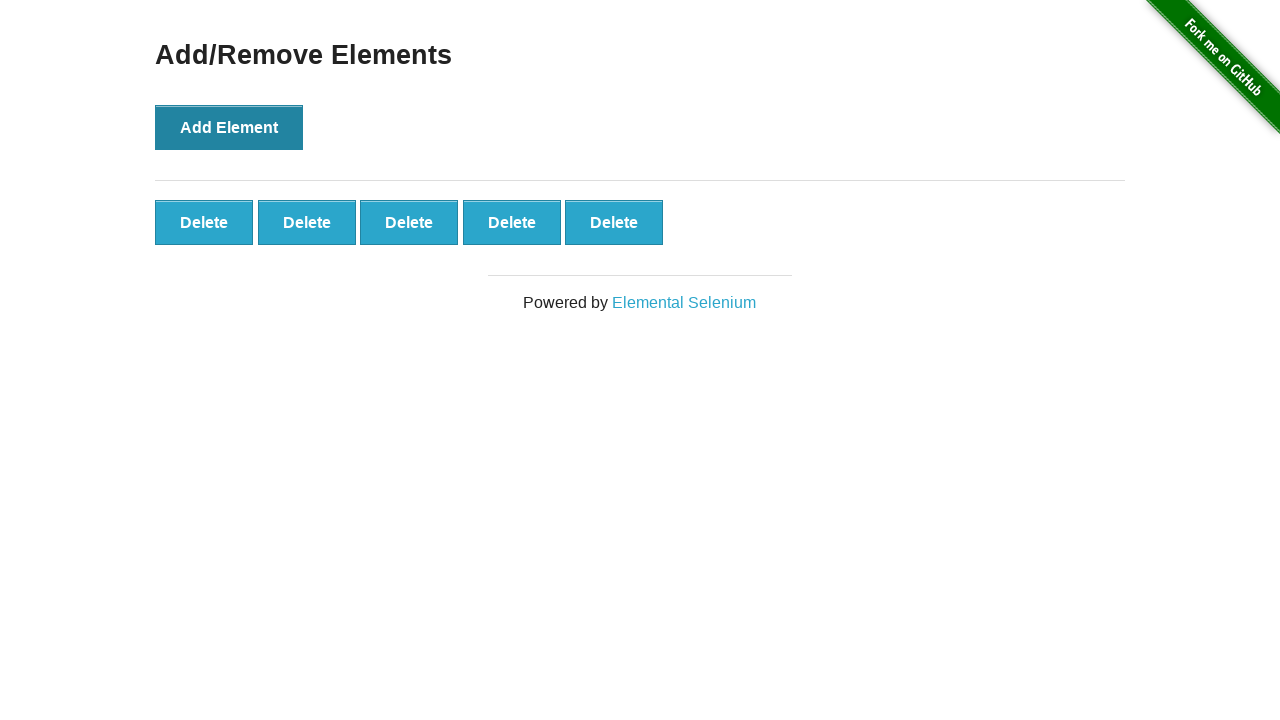

Delete buttons appeared on the page
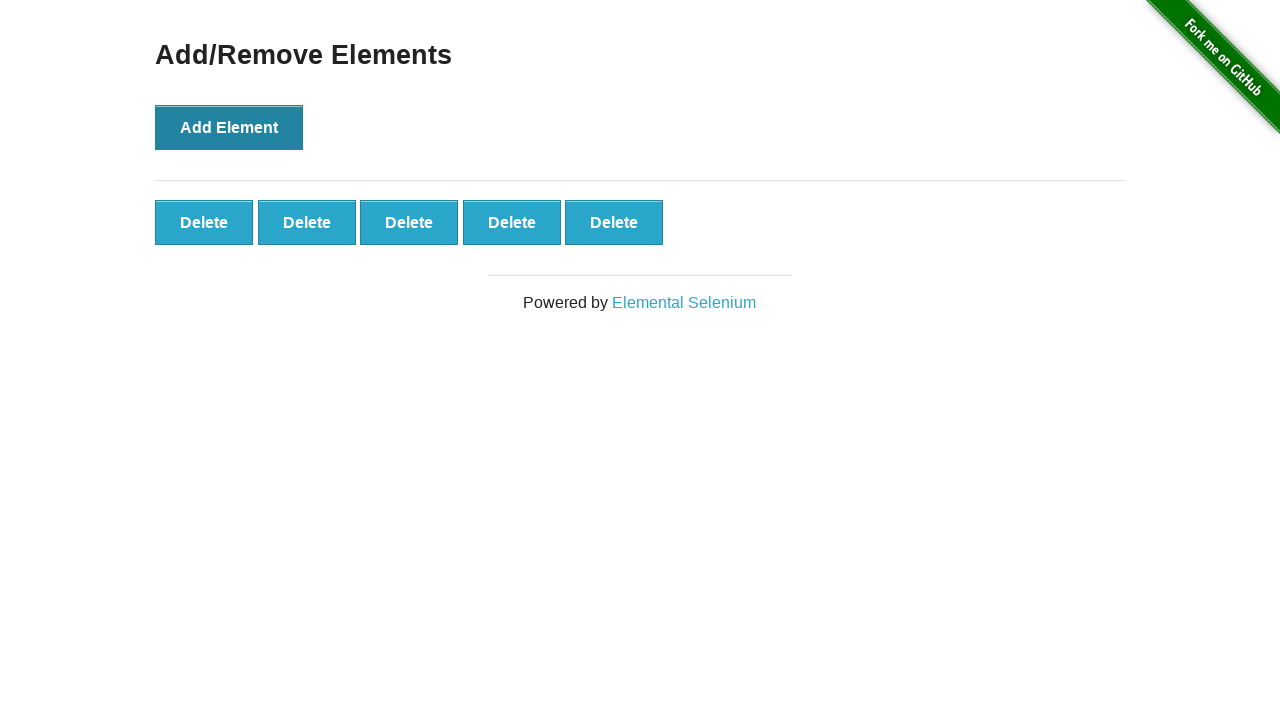

Verified all 5 delete buttons are loaded and accessible
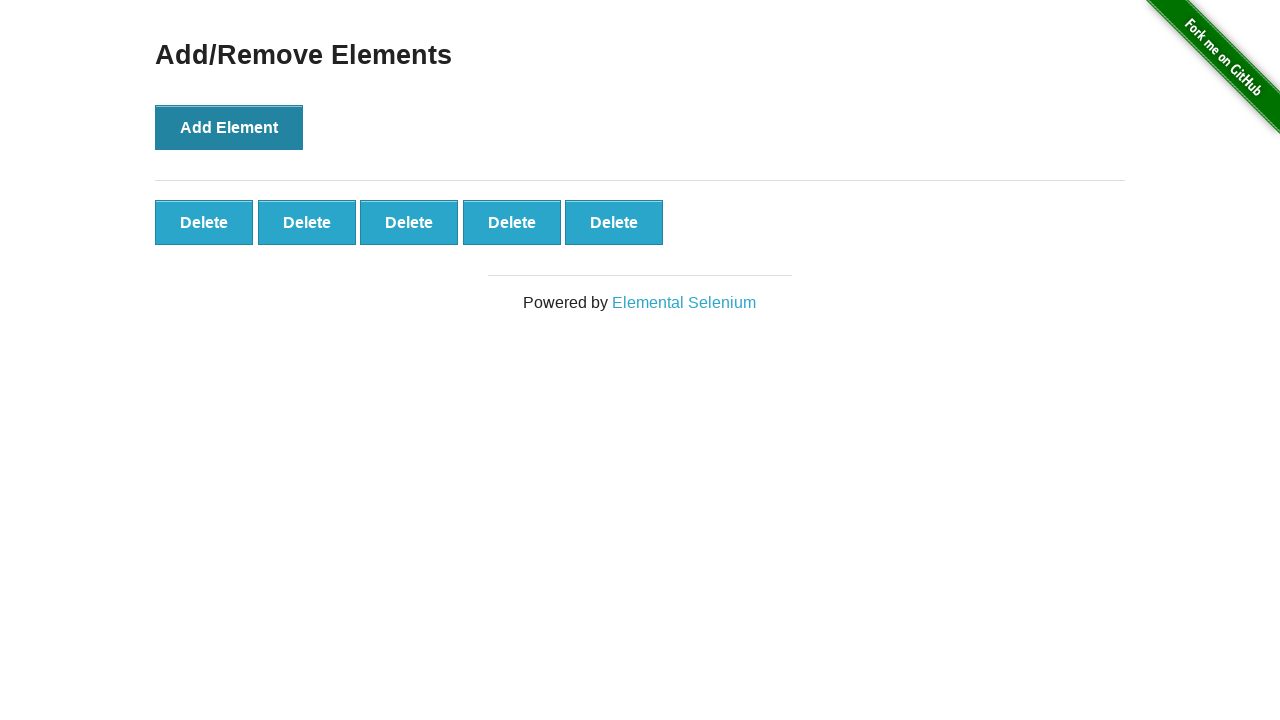

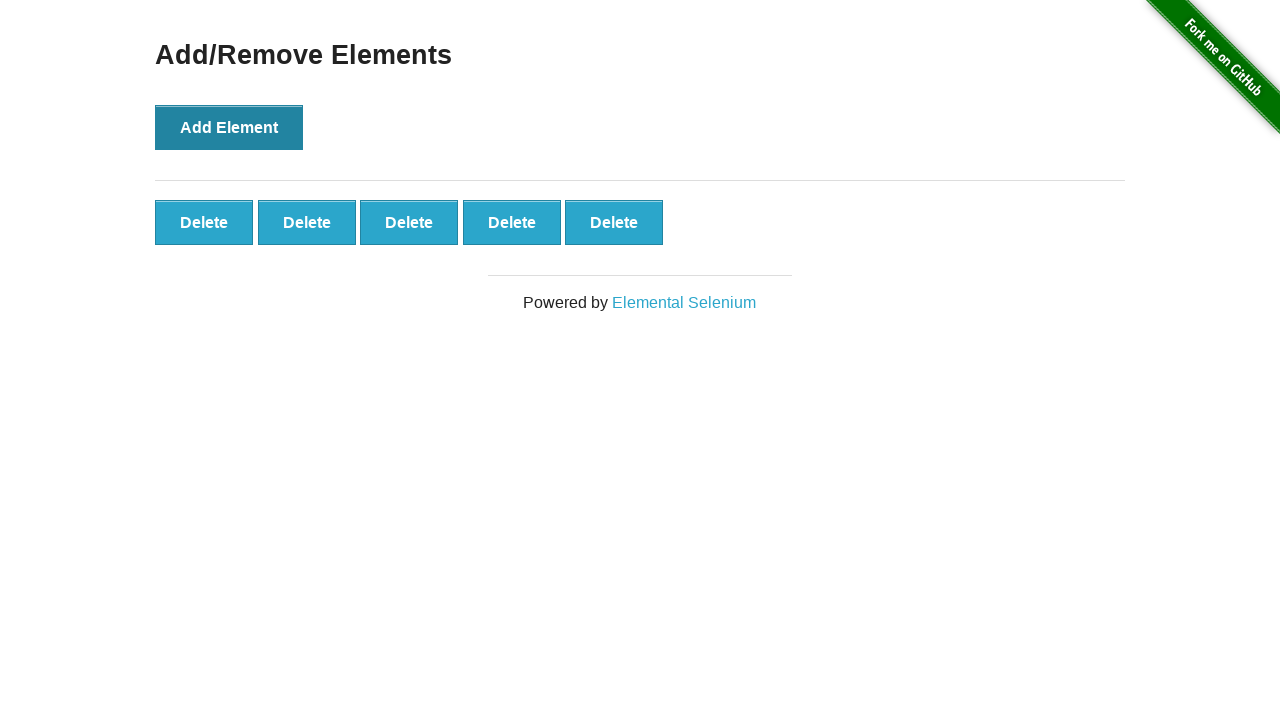